Tests filling out a practice form with user information including name, last name, email, phone number, and address, then submits the form.

Starting URL: https://demoqa.com/automation-practice-form

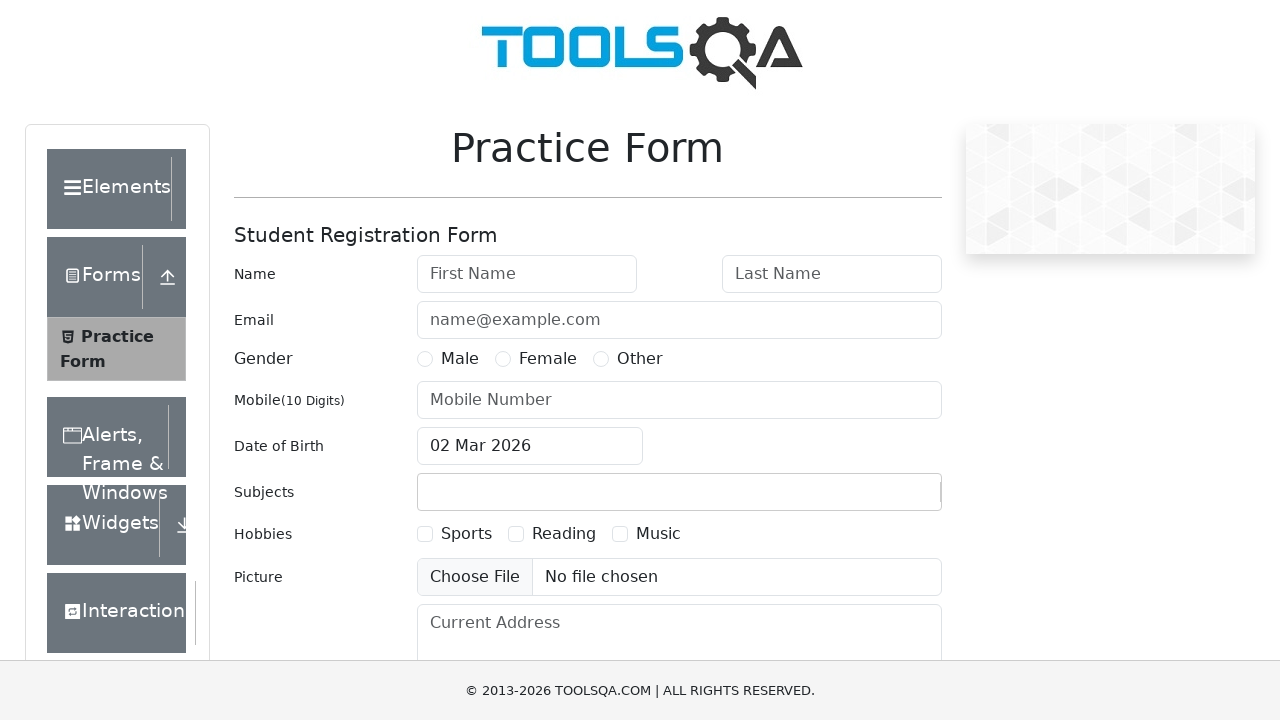

Filled first name field with 'Anton' on #firstName
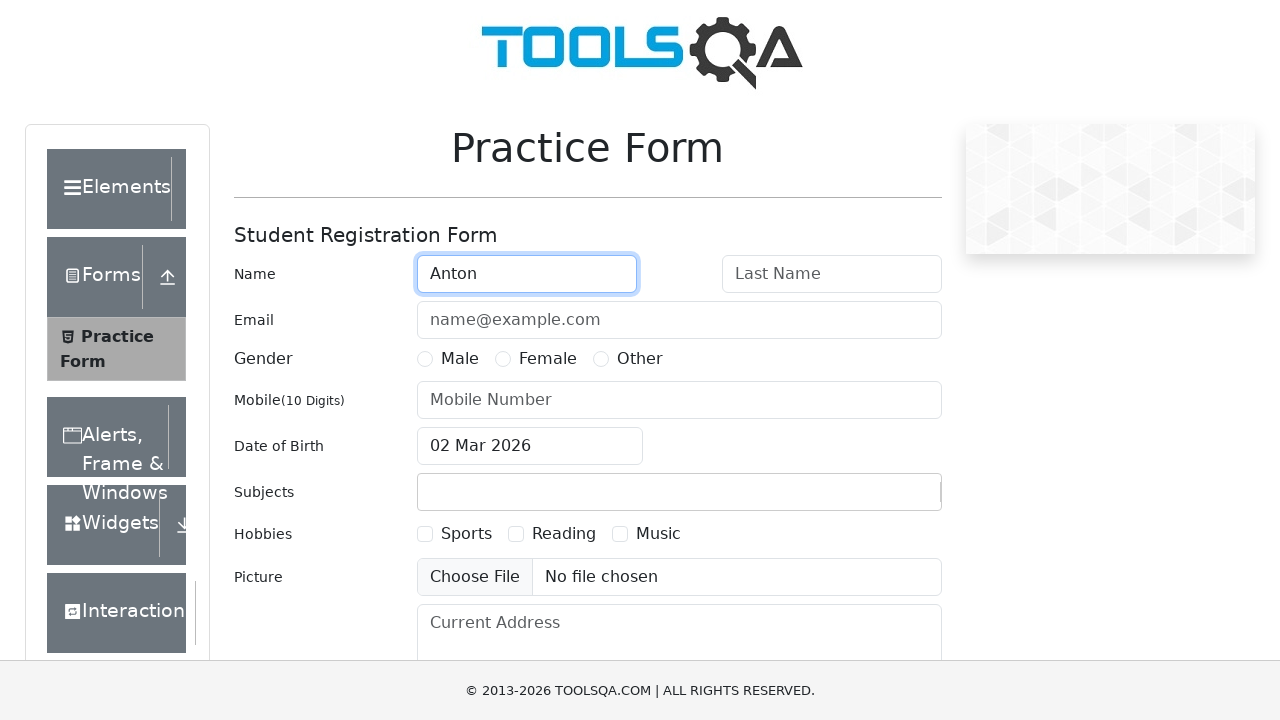

Filled last name field with 'Ippolitov' on #lastName
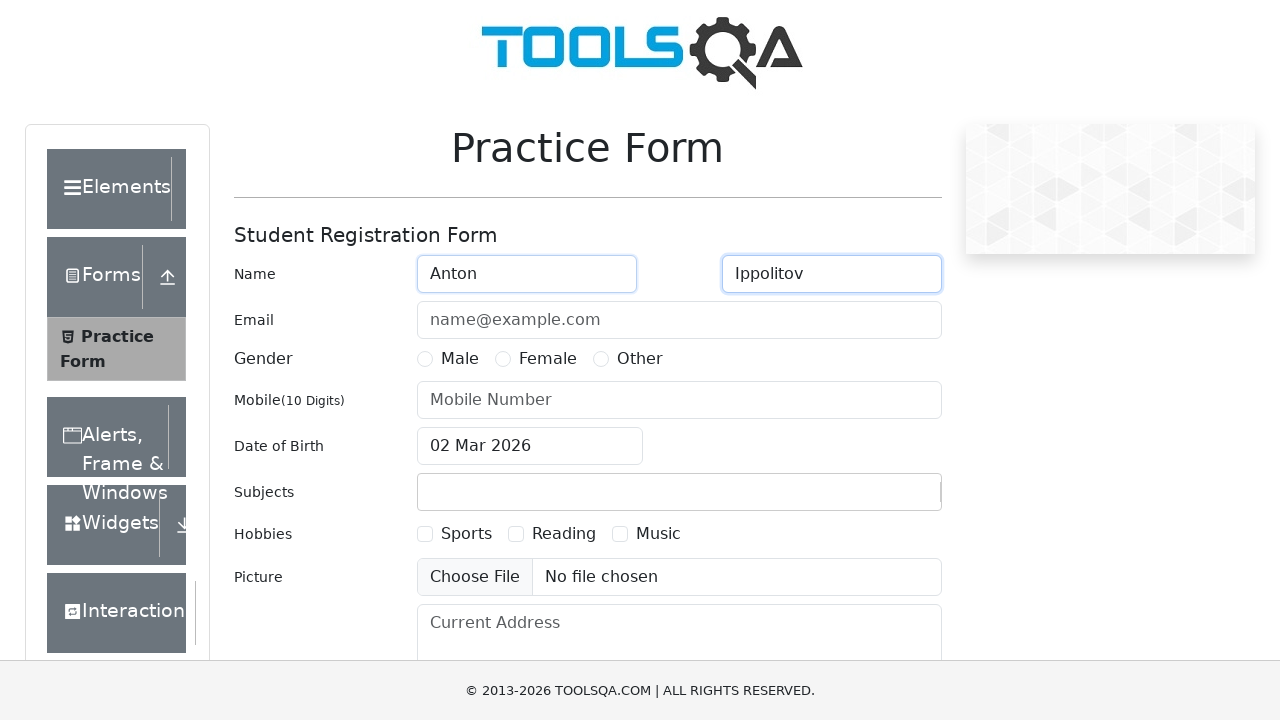

Filled email field with 'aippolitov@email.com' on #userEmail
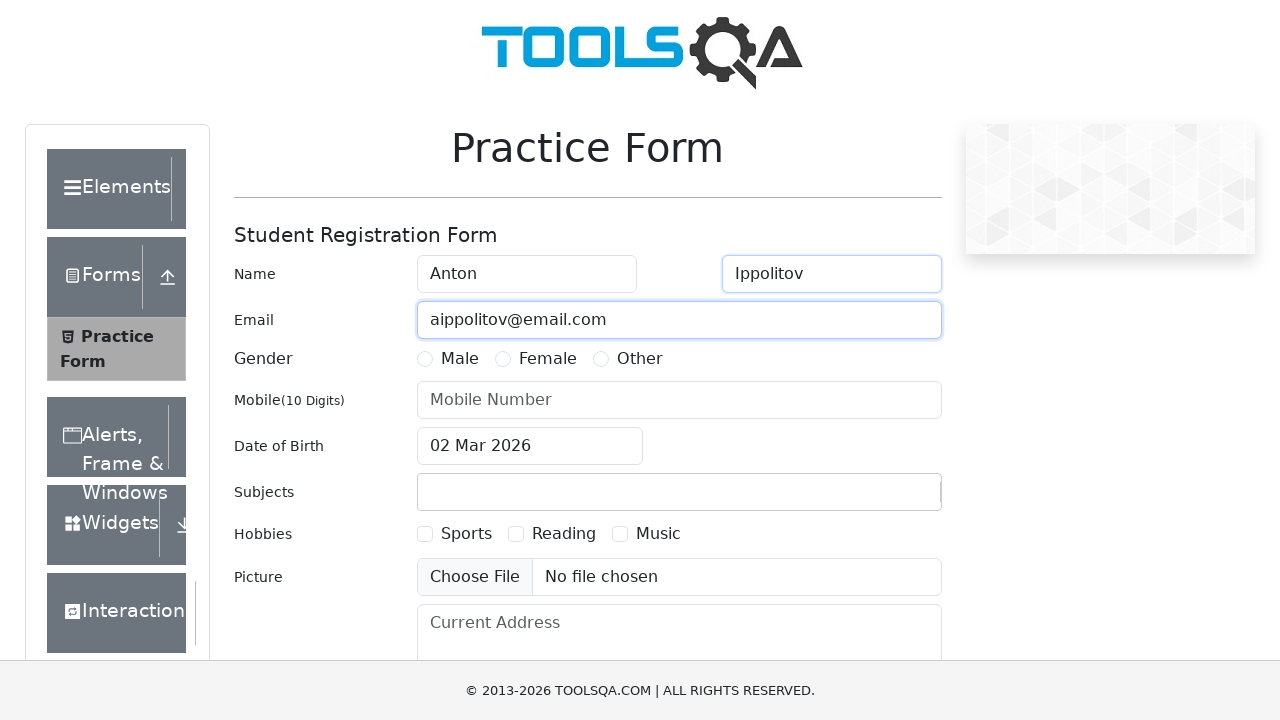

Filled phone number field with '89001231234' on #userNumber
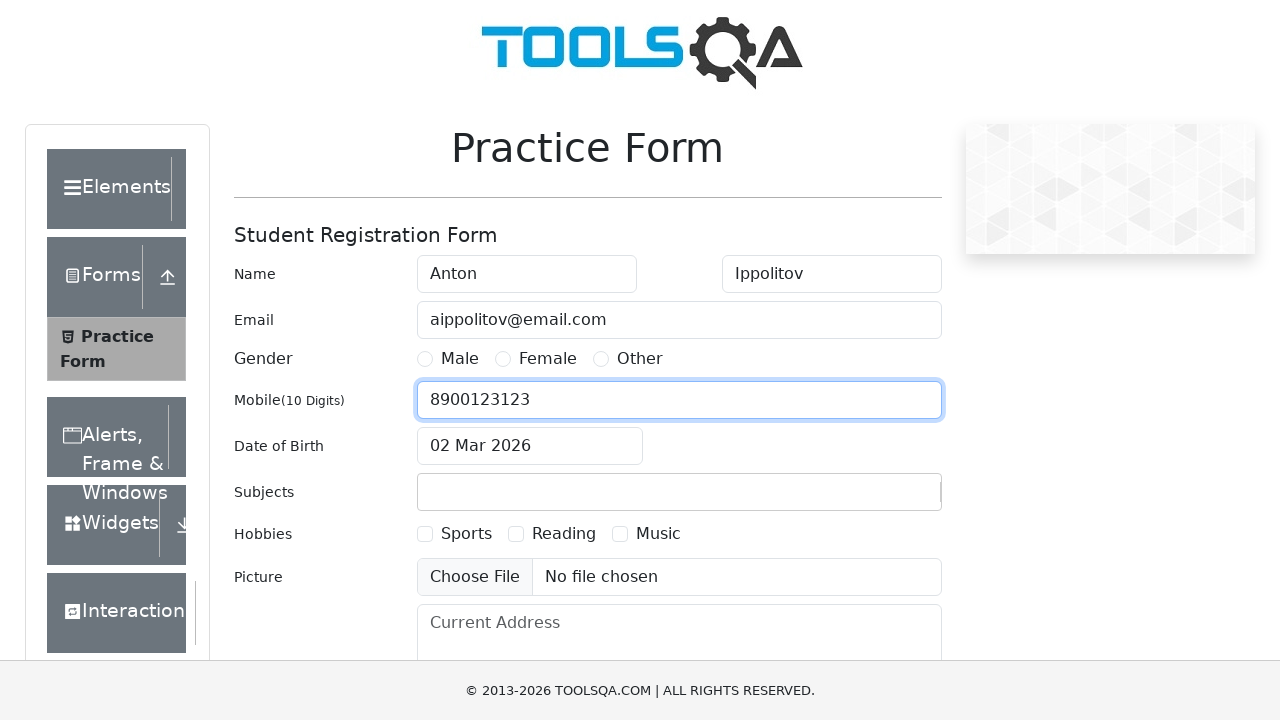

Filled current address field with 'Russia, willage' on #currentAddress
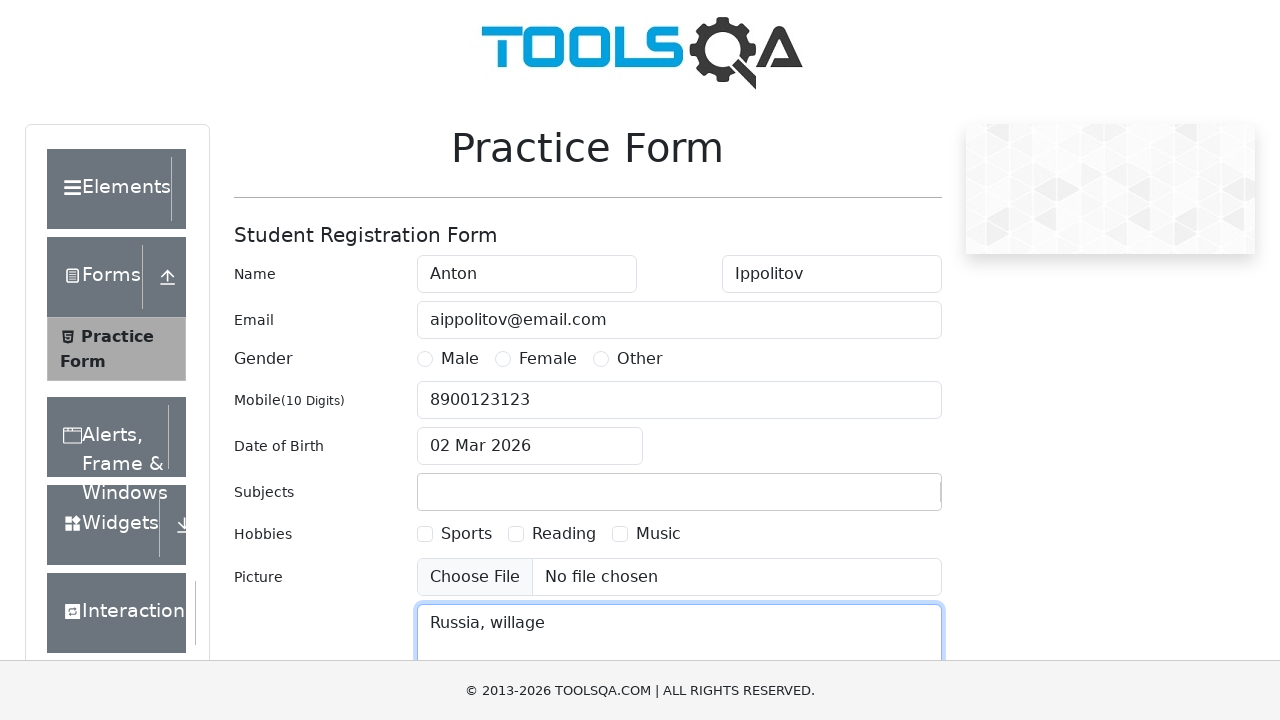

Clicked submit button to submit the form at (885, 499) on #submit
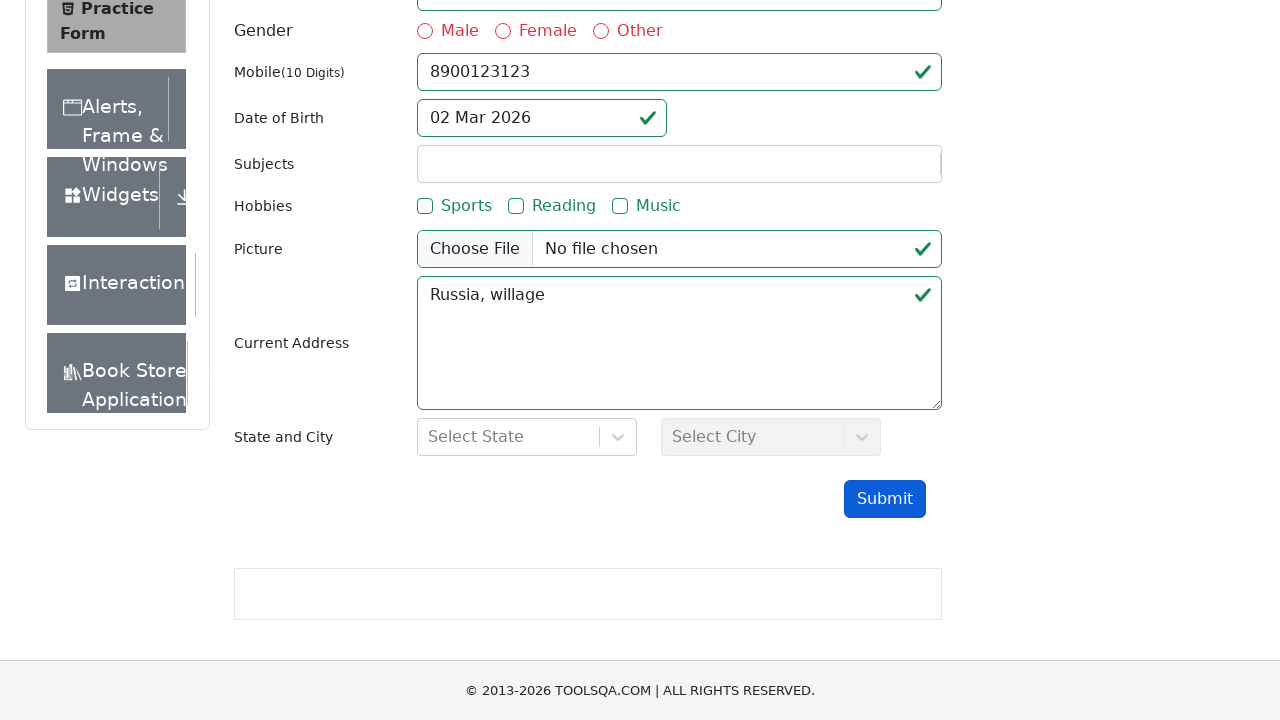

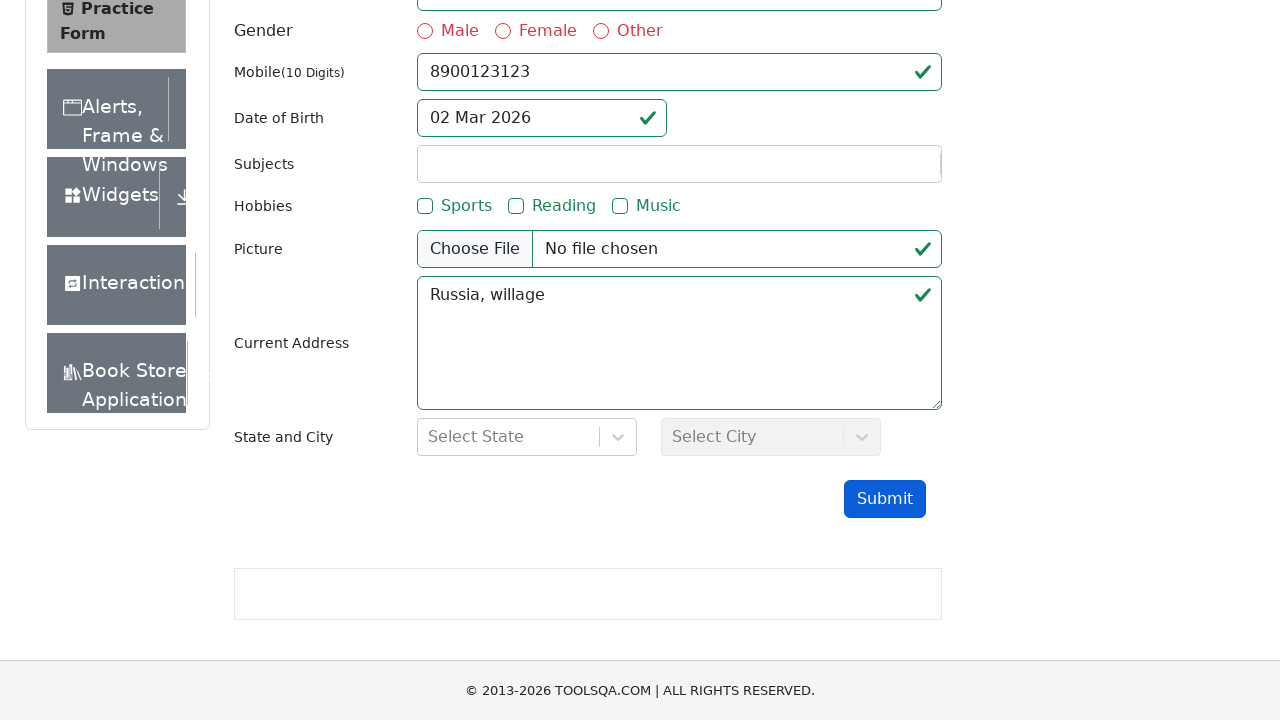